Navigates to demoblaze website and verifies the presence of descriptive text about performance validation

Starting URL: https://www.demoblaze.com/

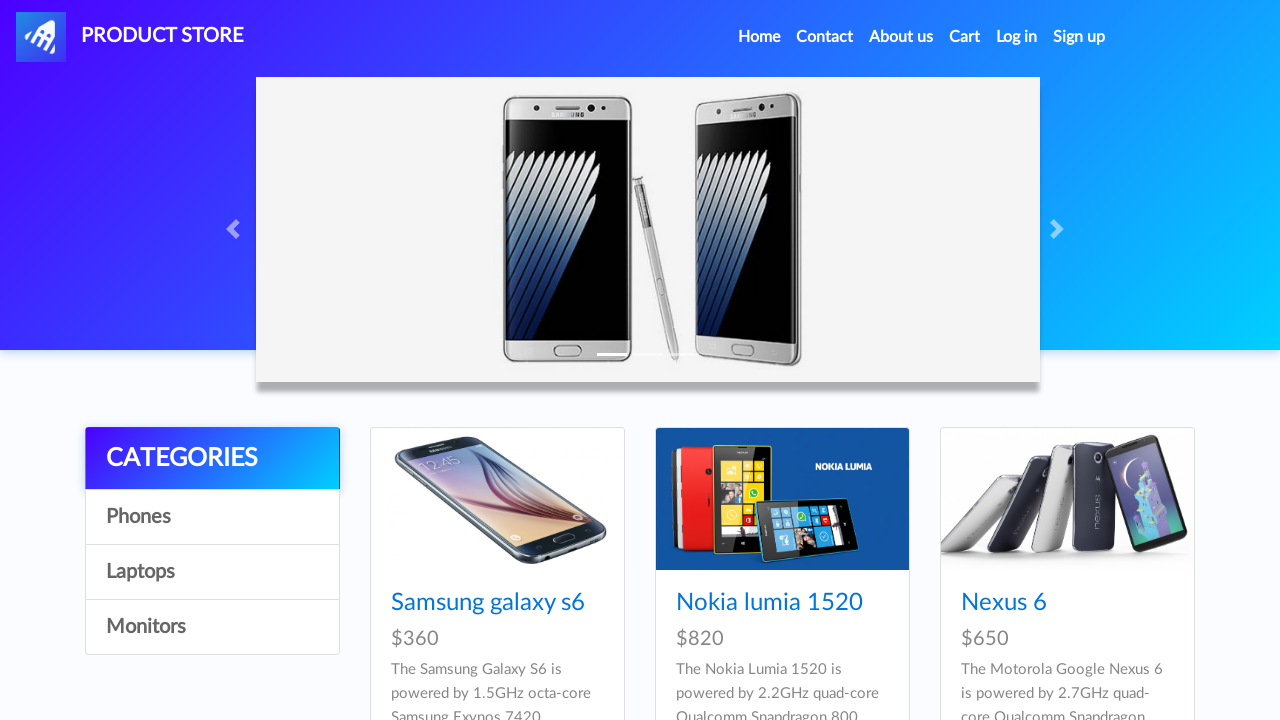

Waited for paragraph element in col-sm-4 div to be visible
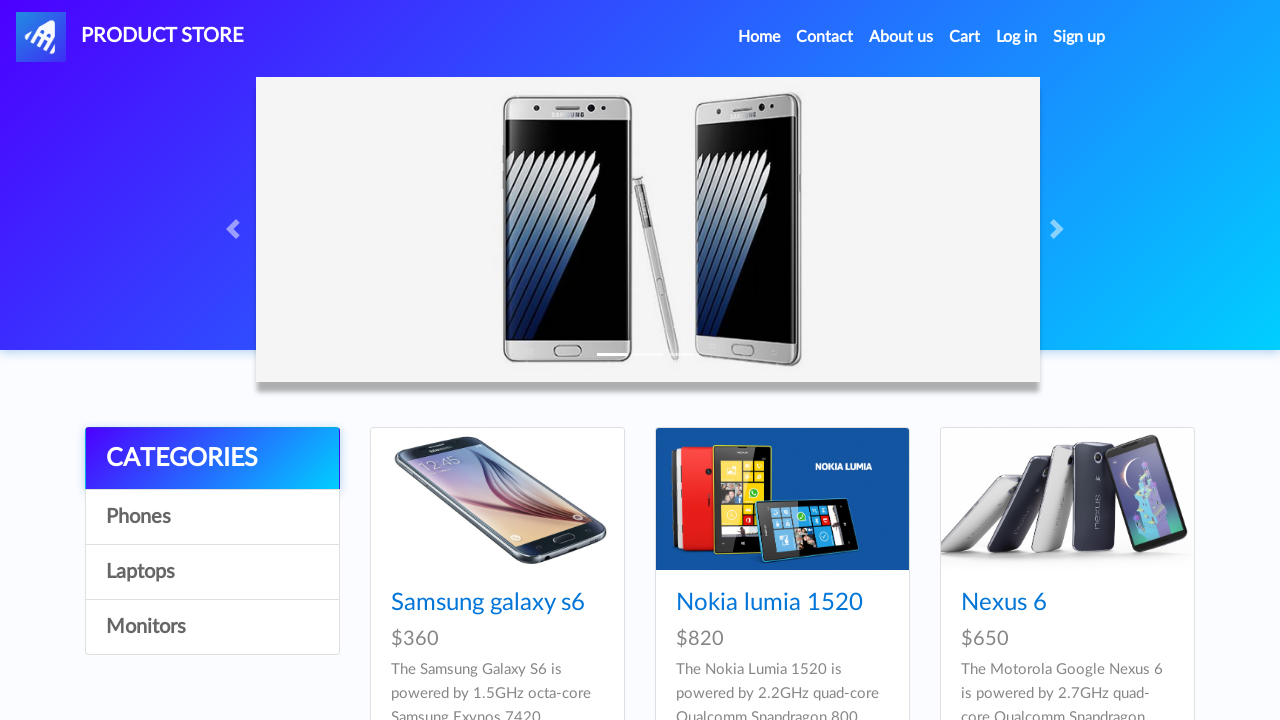

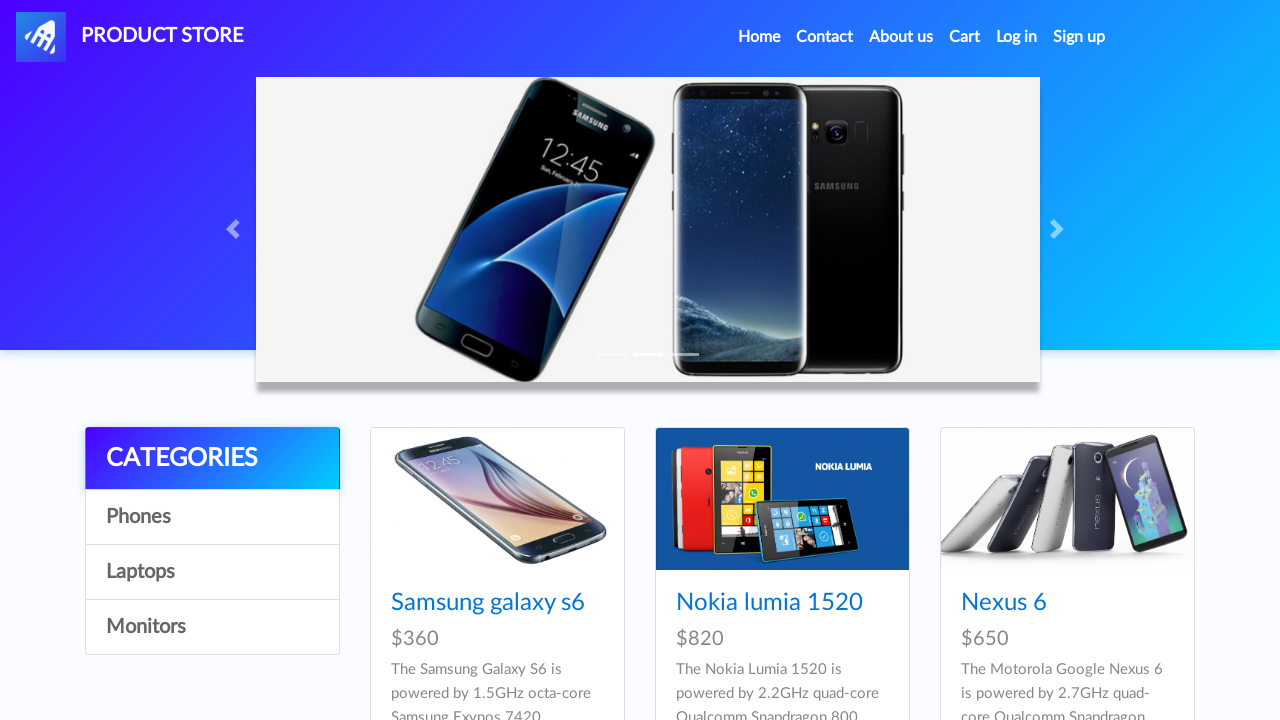